Navigates to Rahul Shetty Academy website and verifies the page loads by checking the page title

Starting URL: https://rahulshettyacademy.com

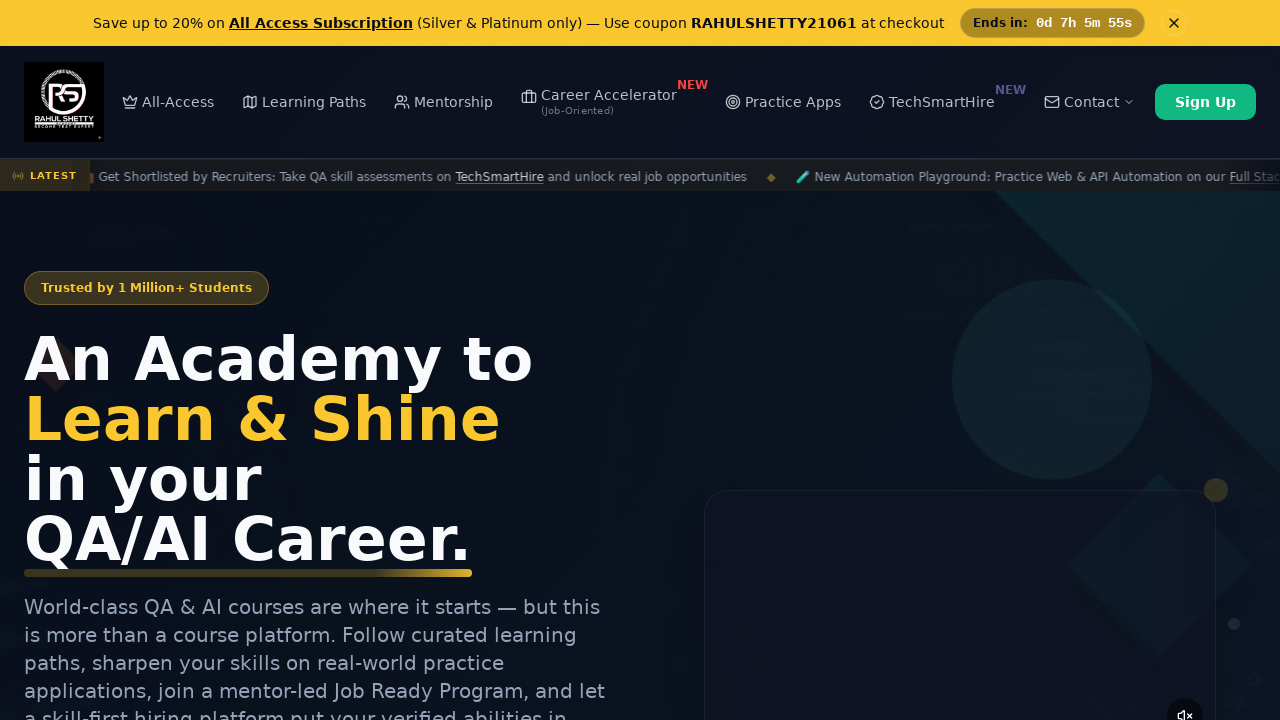

Waited for page to reach domcontentloaded state
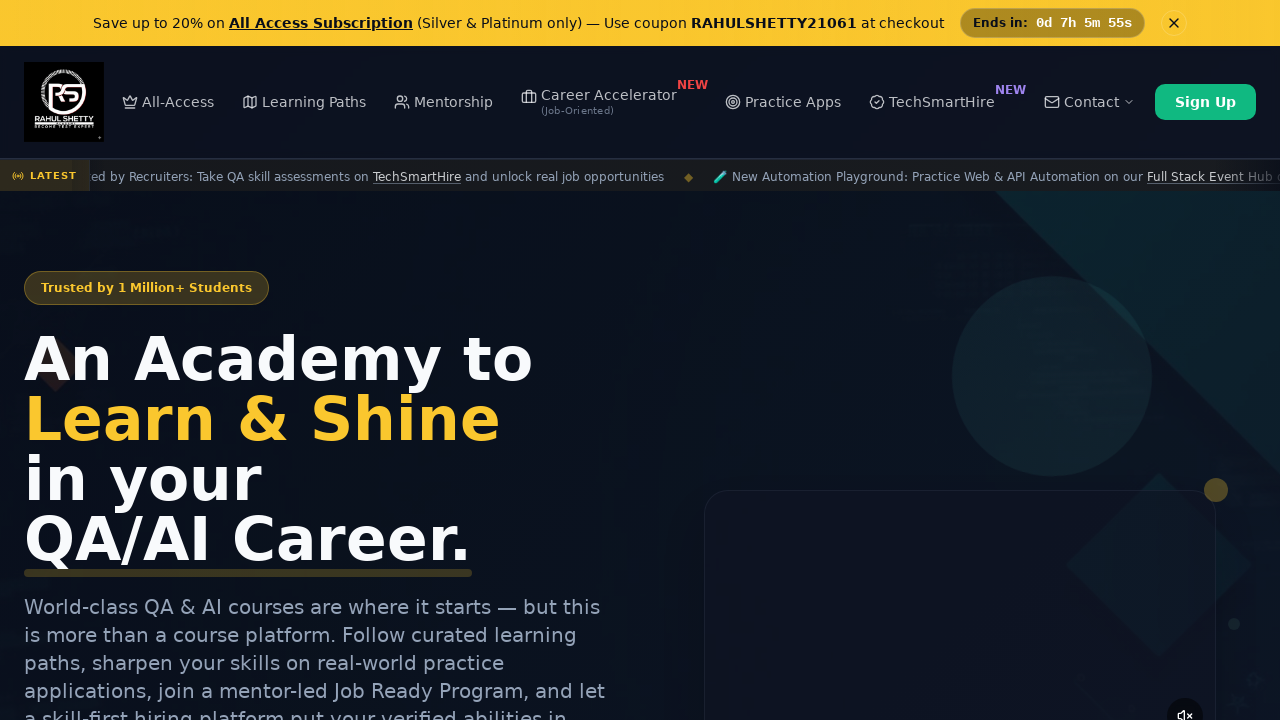

Retrieved page title: 'Rahul Shetty Academy | QA Automation, Playwright, AI Testing & Online Training'
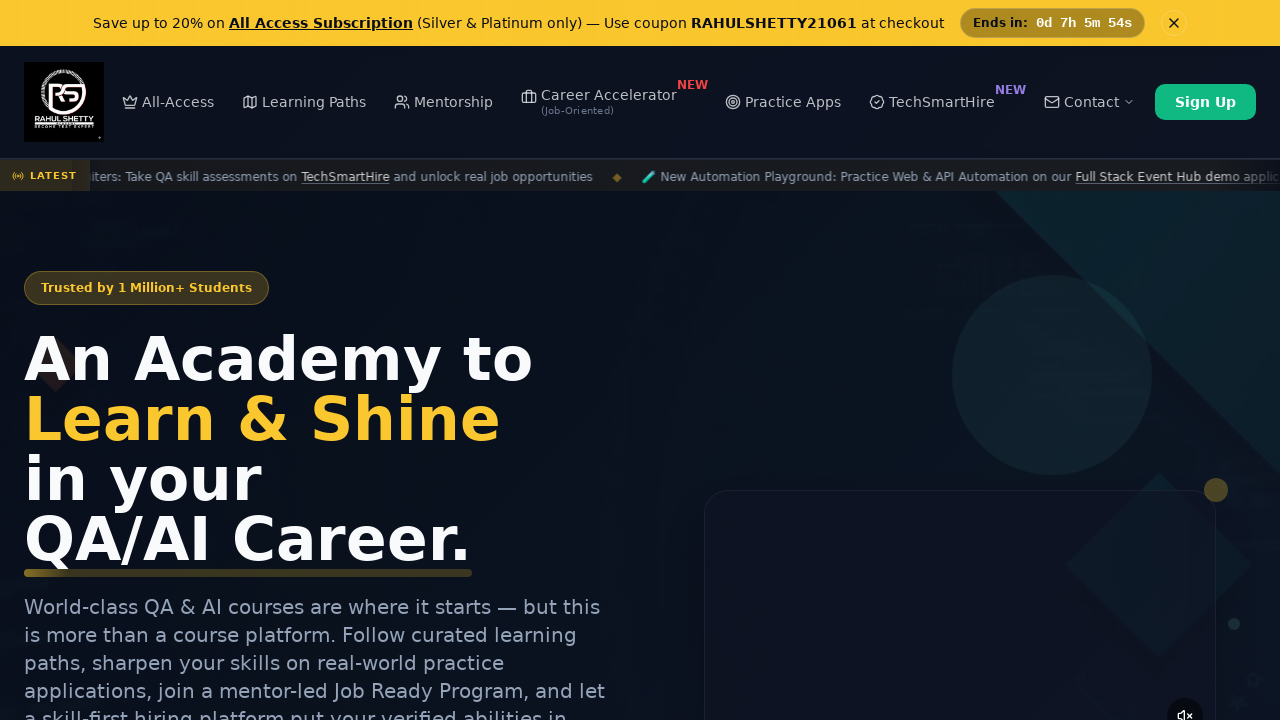

Printed page title to console
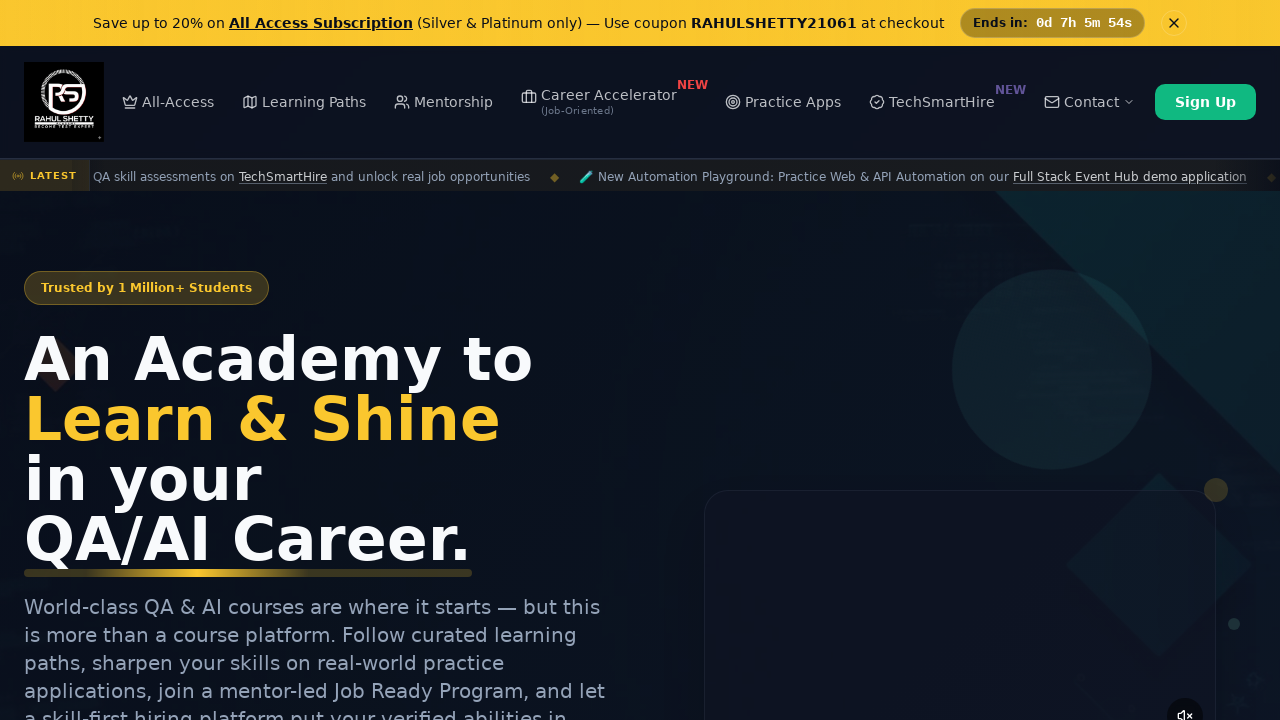

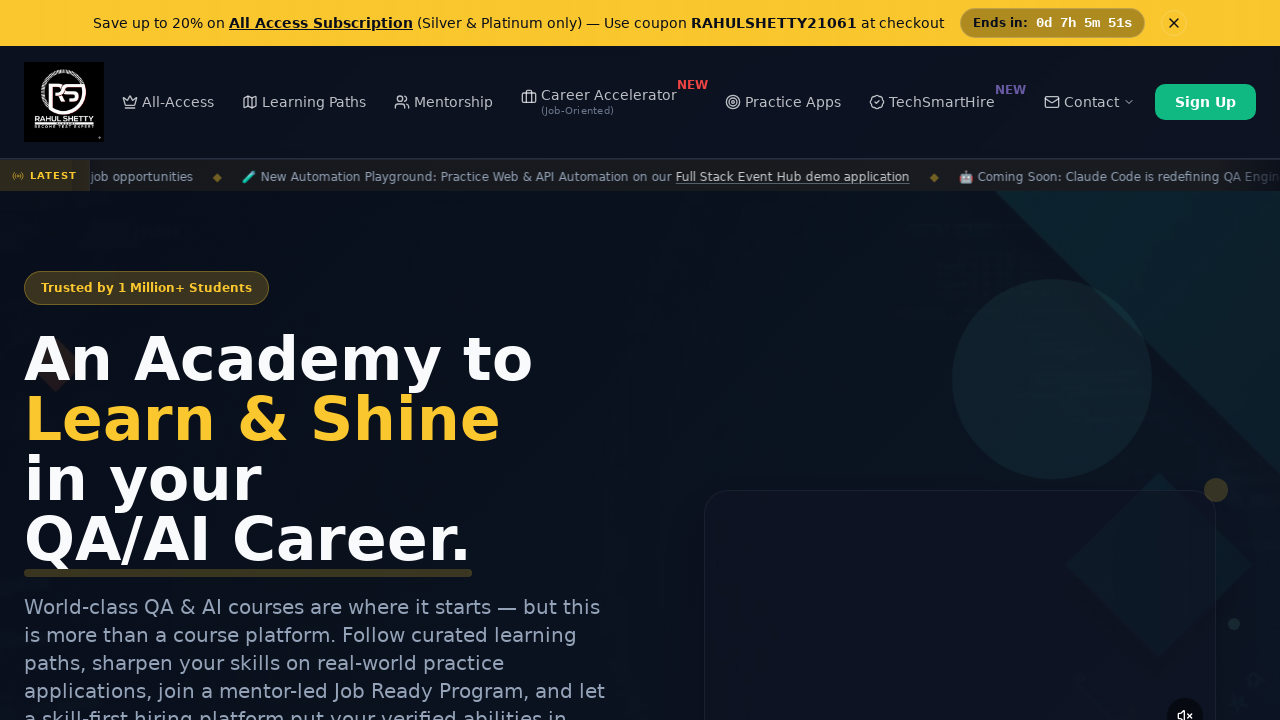